Tests JavaScript scroll functionality by scrolling down 650 pixels and then scrolling up 350 pixels on an OpenCart demo page

Starting URL: https://naveenautomationlabs.com/opencart/

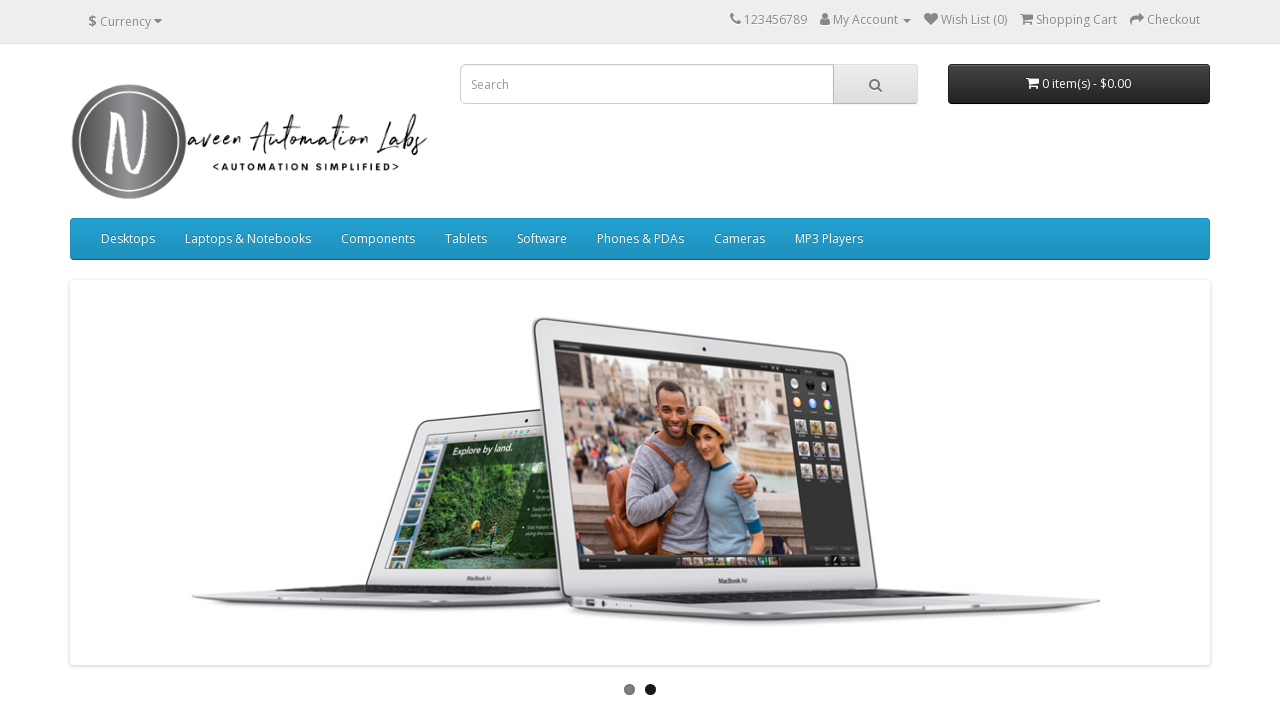

Navigated to OpenCart demo page
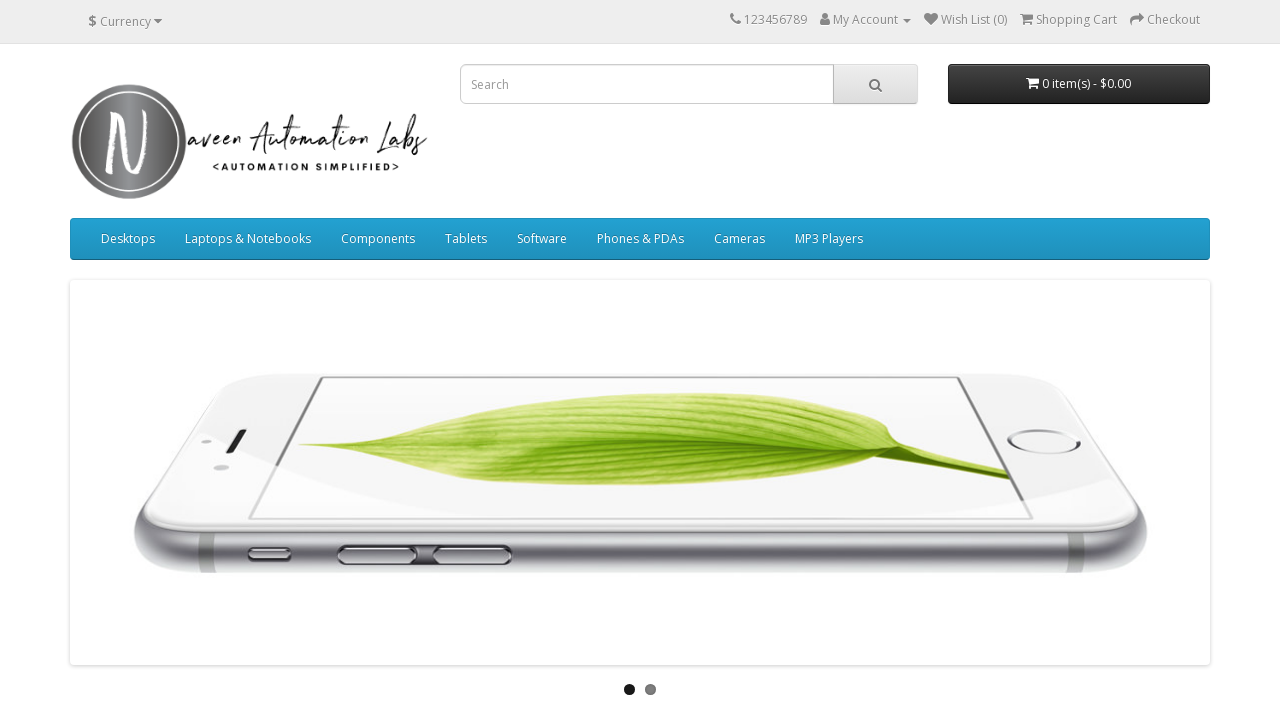

Scrolled down 650 pixels using JavaScript
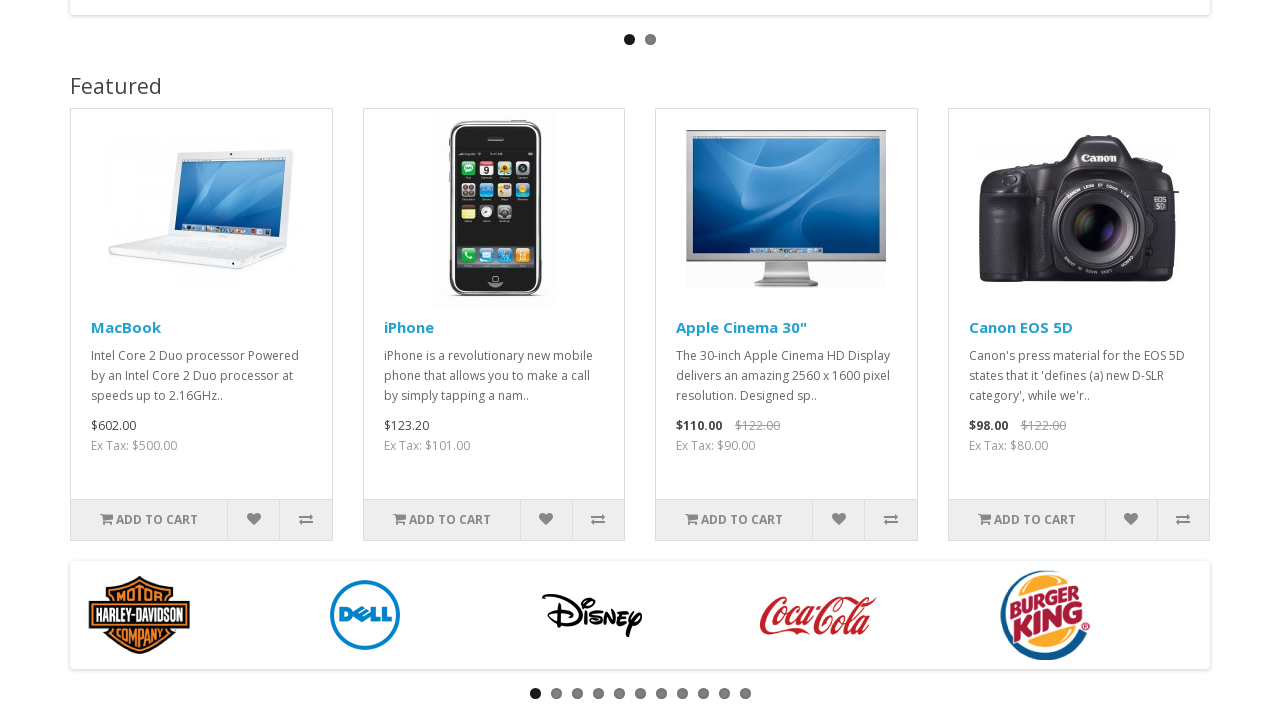

Scrolled up 350 pixels using JavaScript
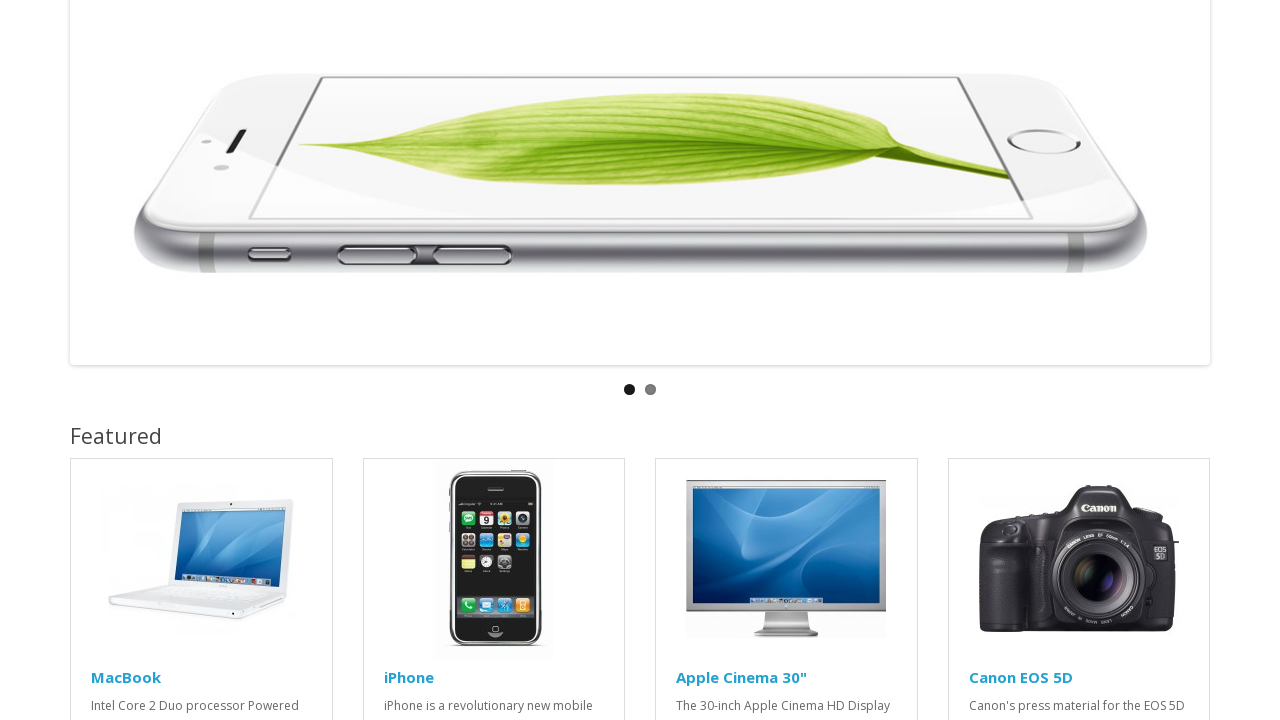

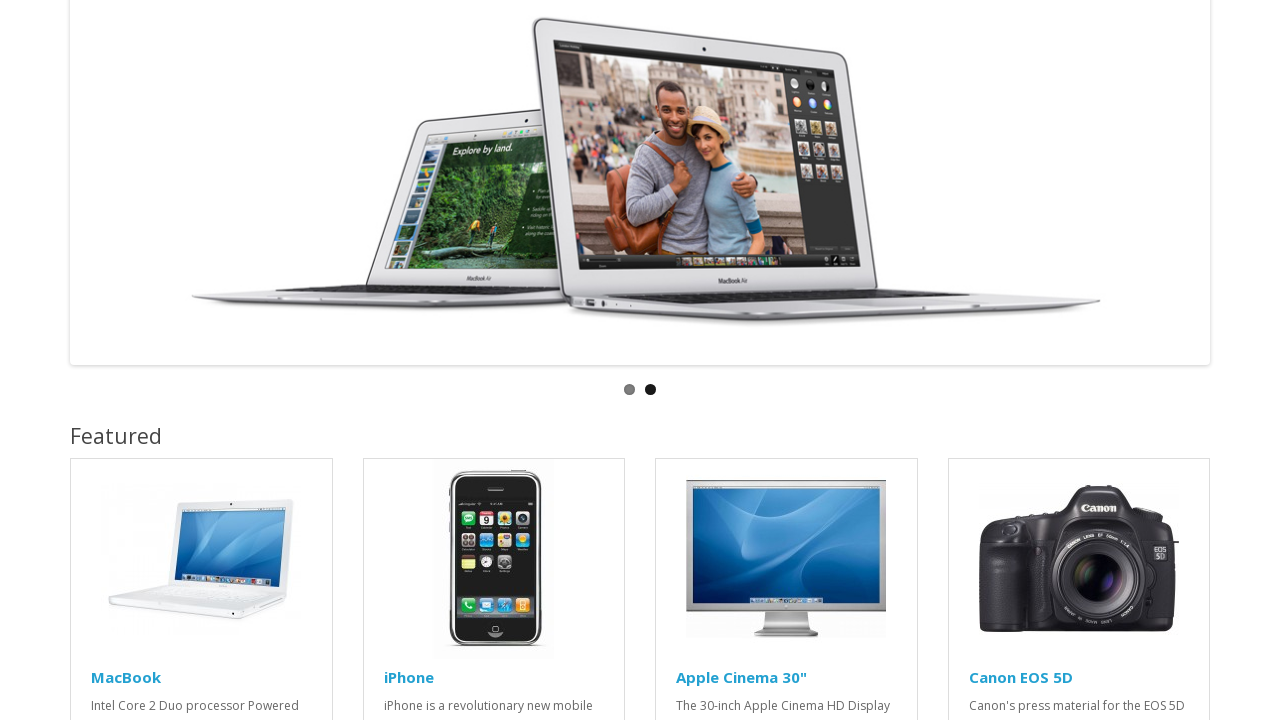